Navigates to the timeanddate.com world clock page and verifies that the world clock table with city times is displayed

Starting URL: https://www.timeanddate.com/worldclock/

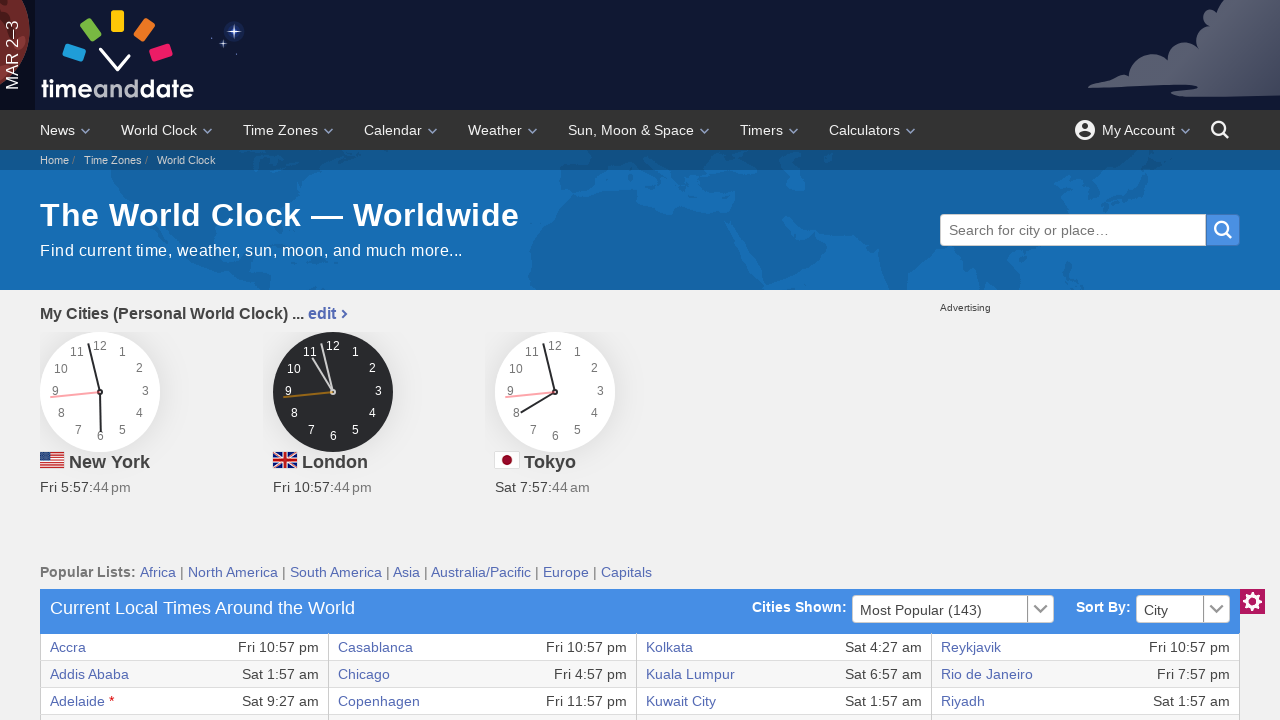

Set viewport size to 1920x1080
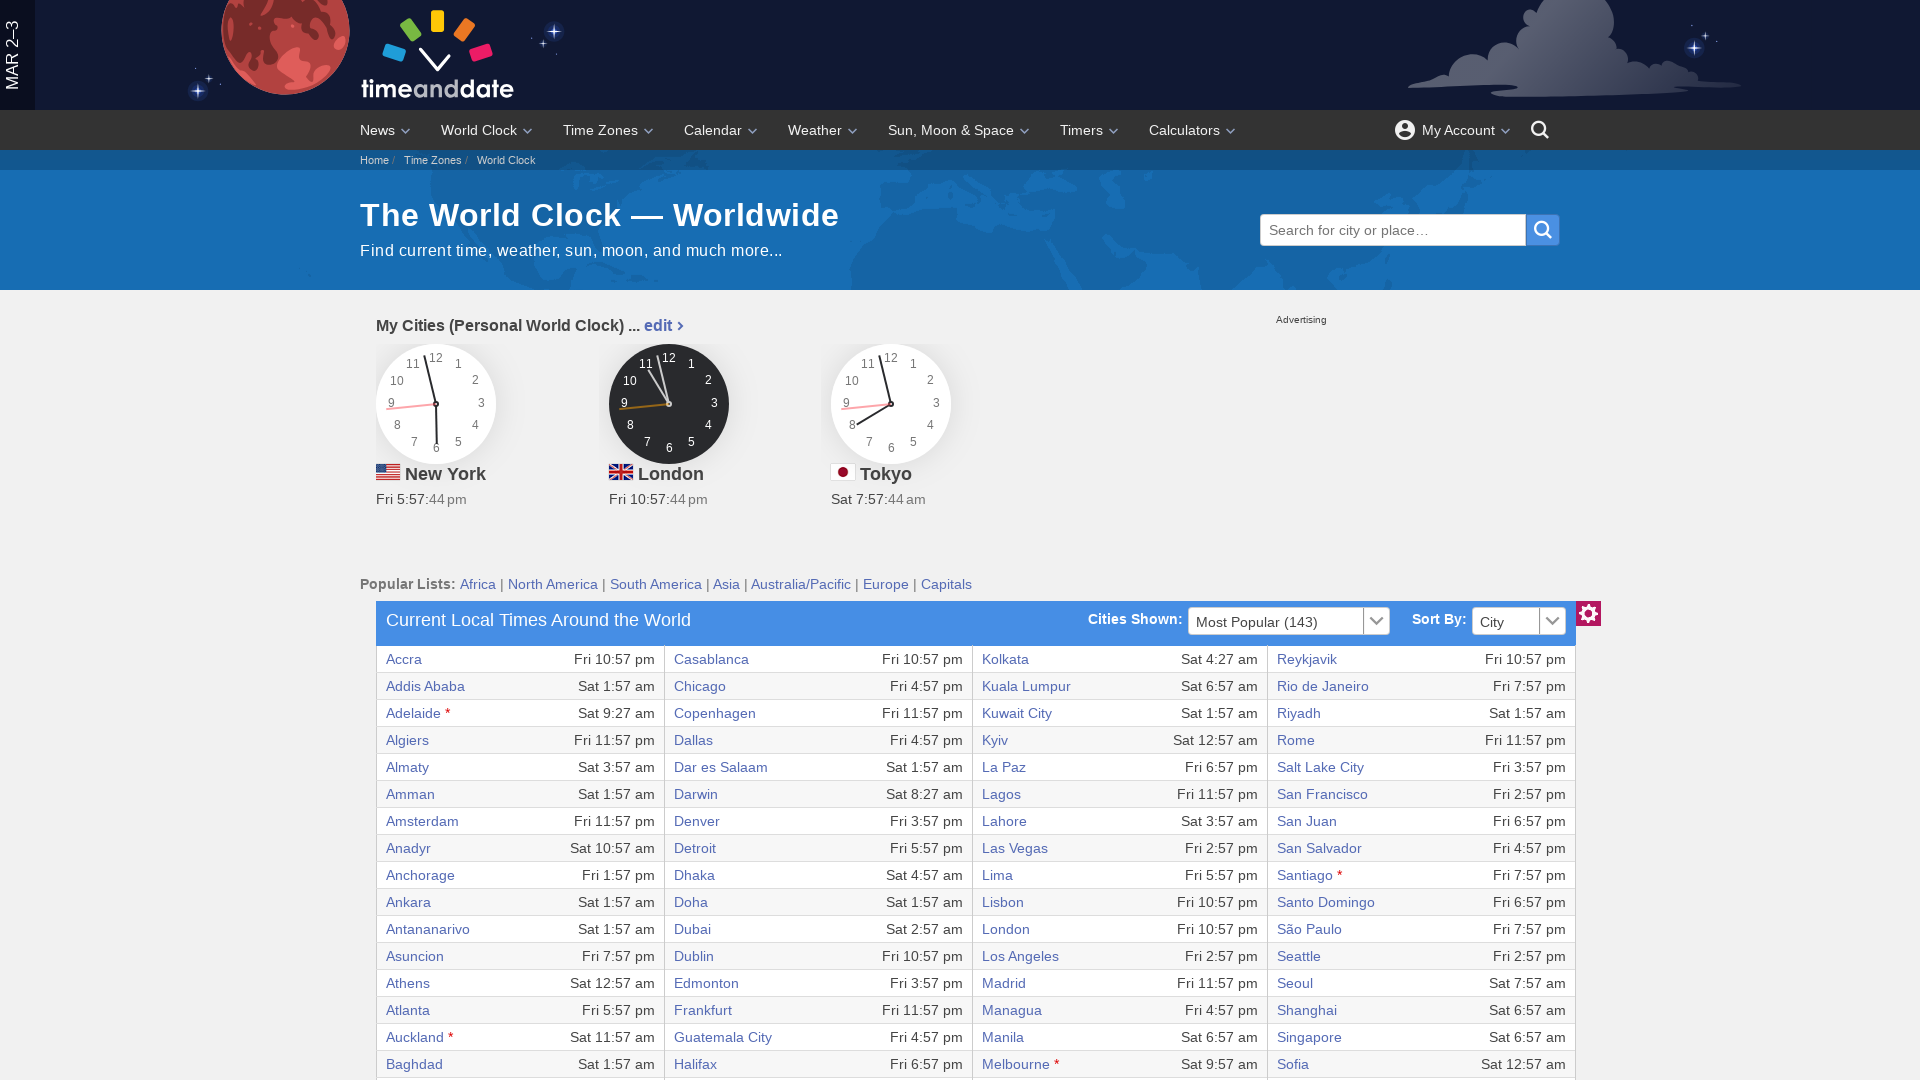

World clock table first cell is visible
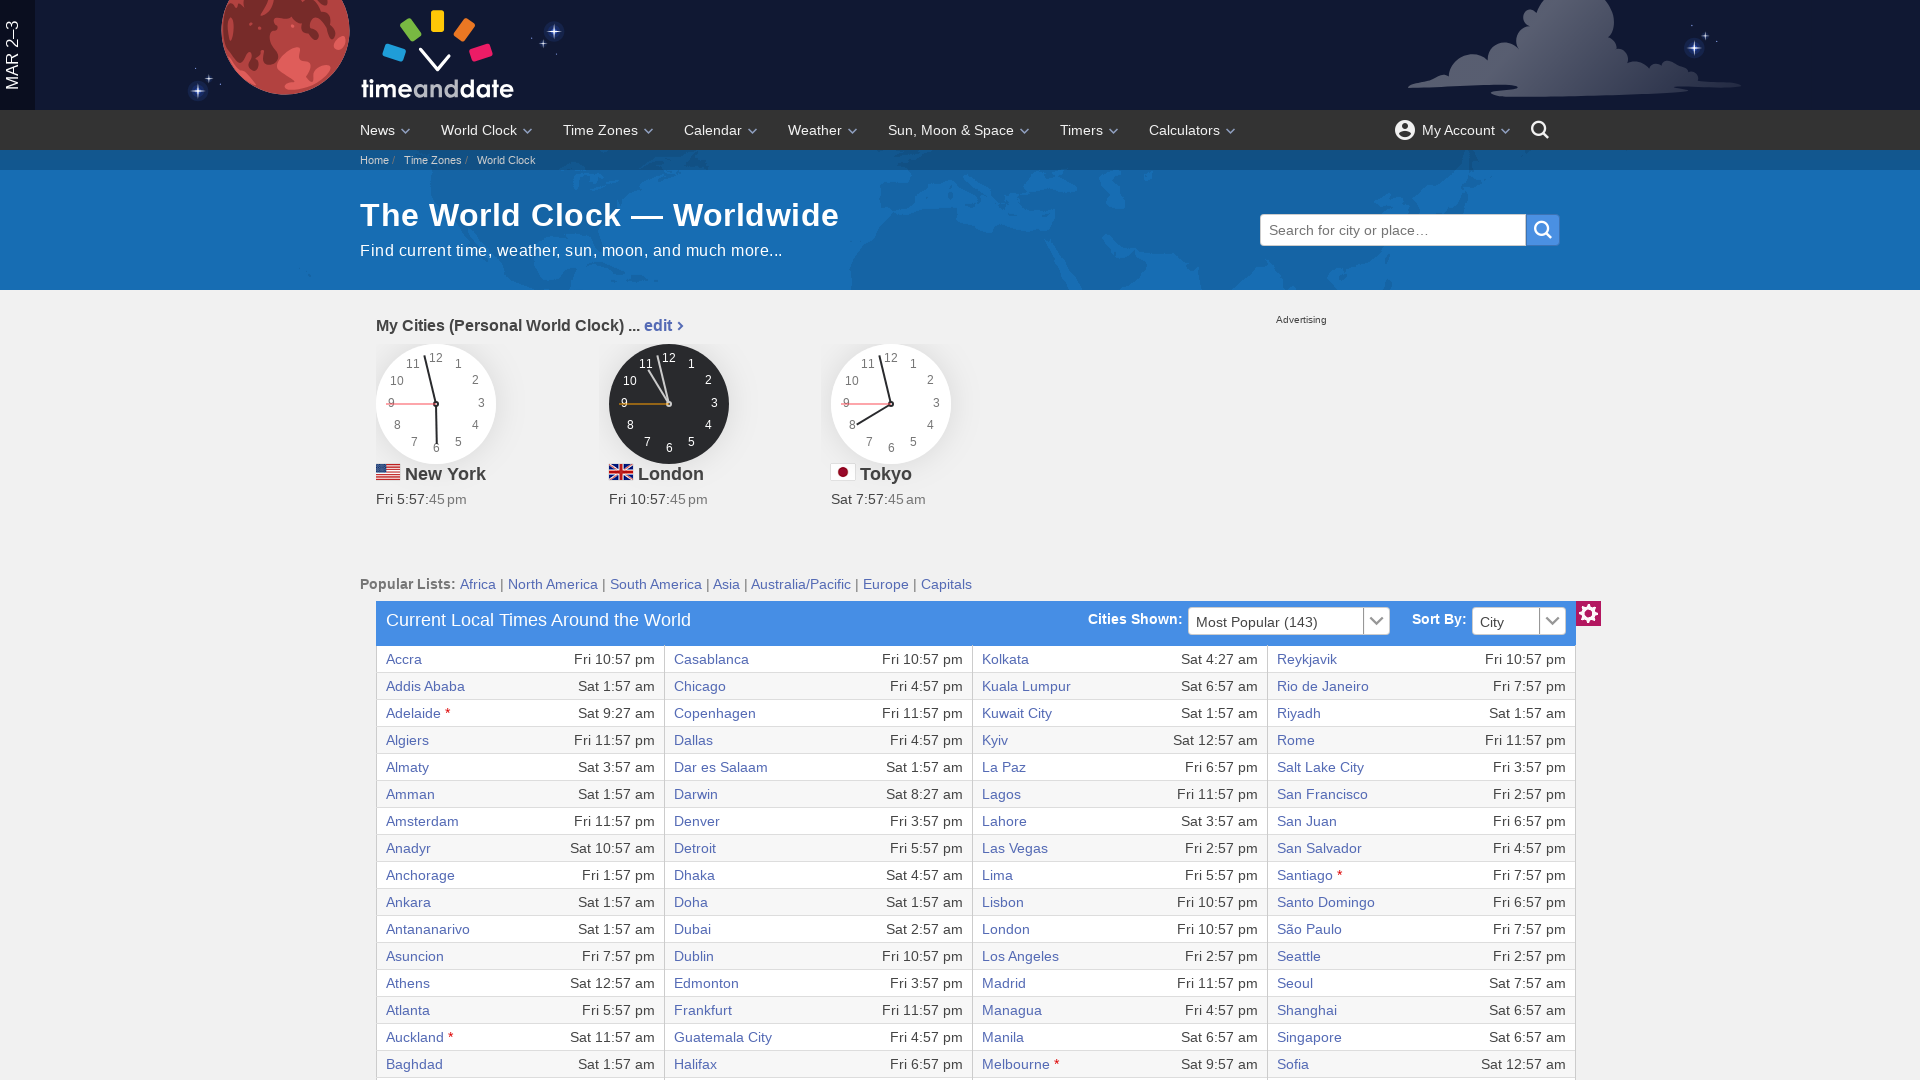

First row of world clock table is ready
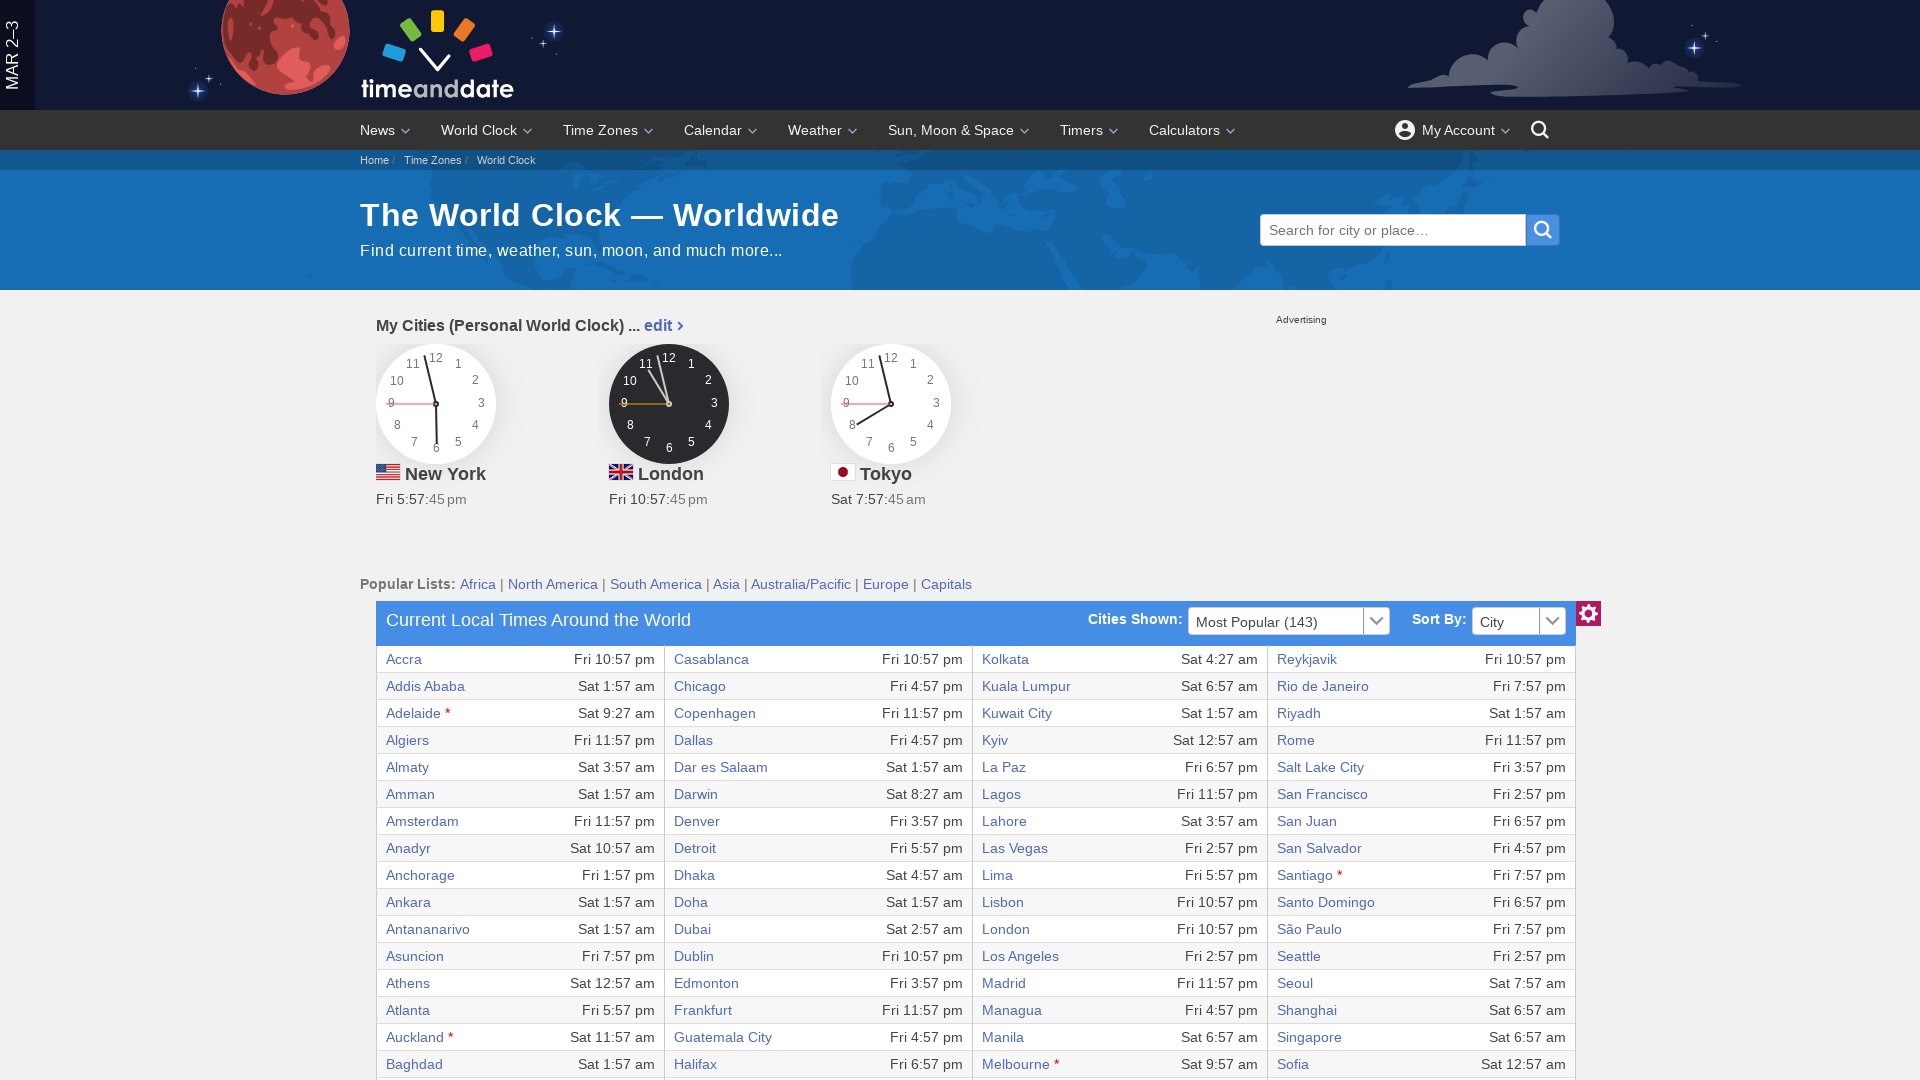

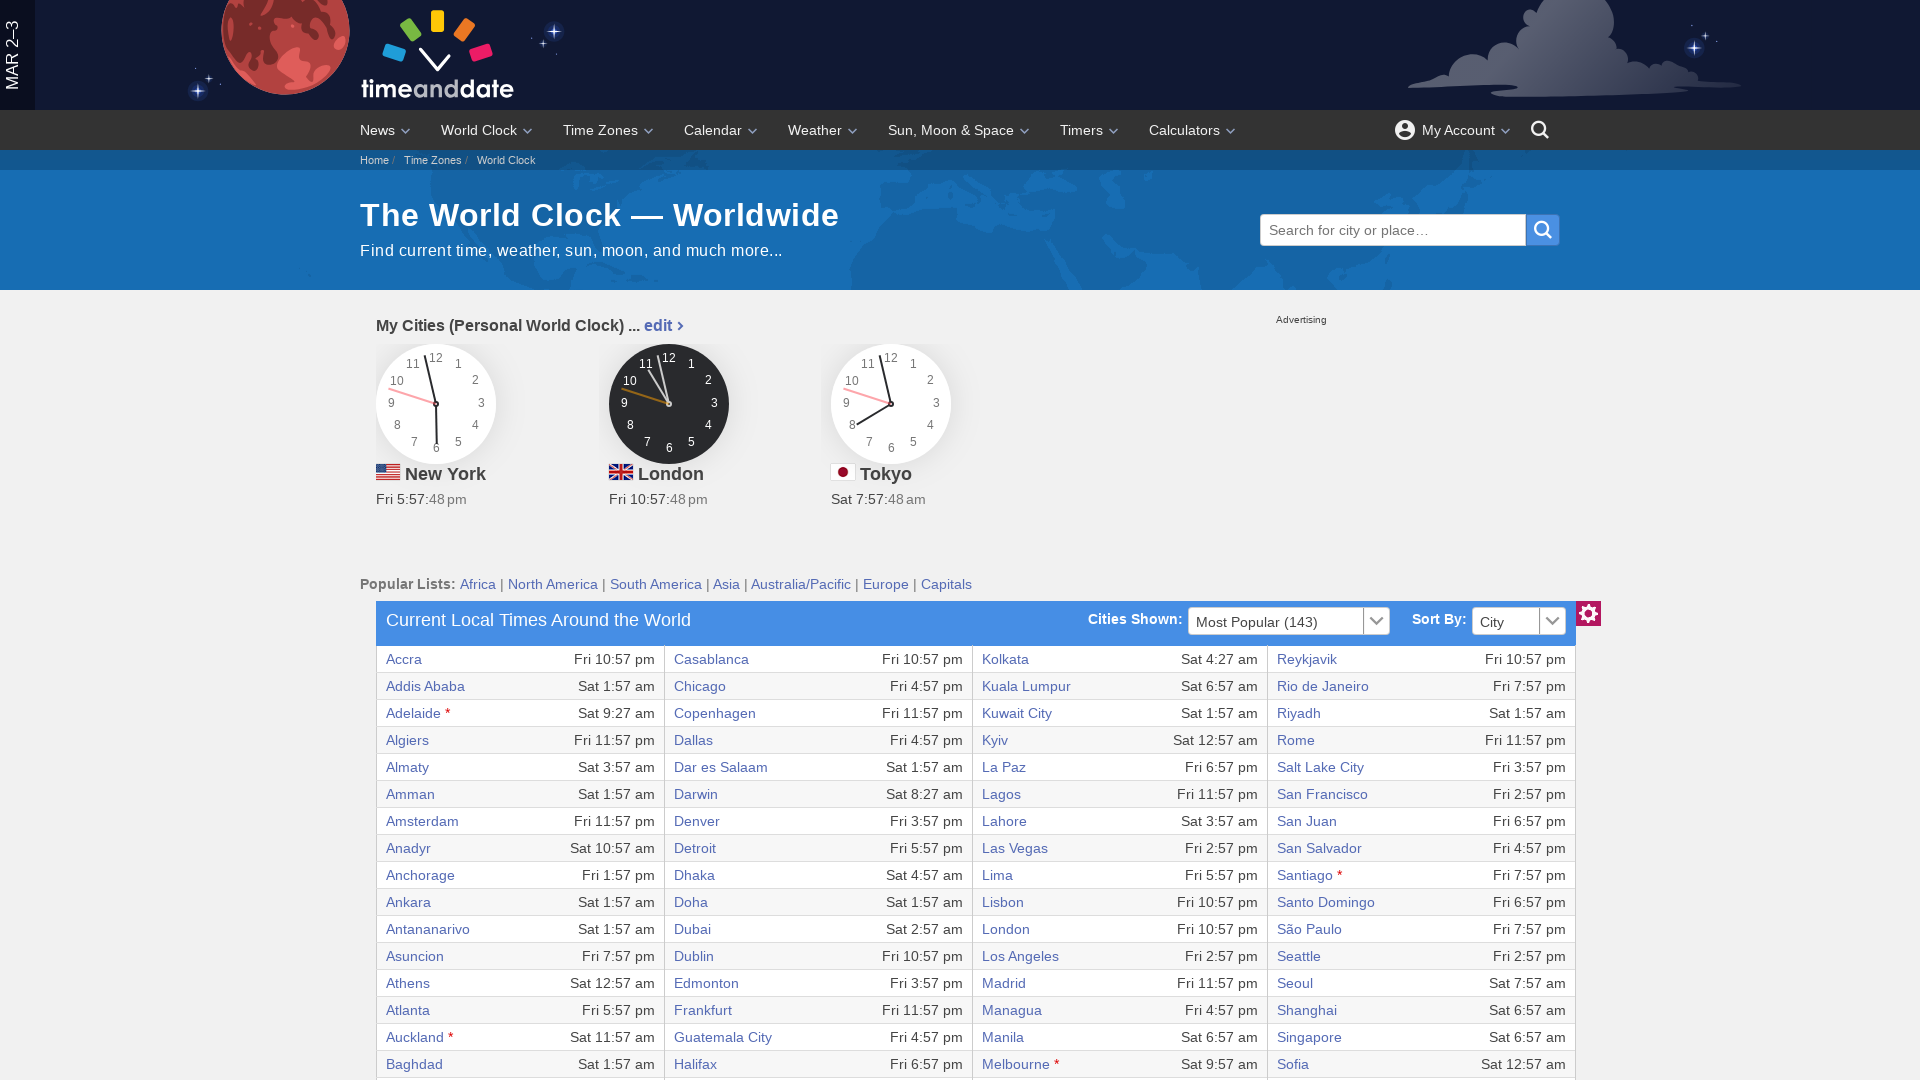